Tests clicking the cart icon on the homepage and verifies the empty cart message is displayed

Starting URL: https://gettop.us/

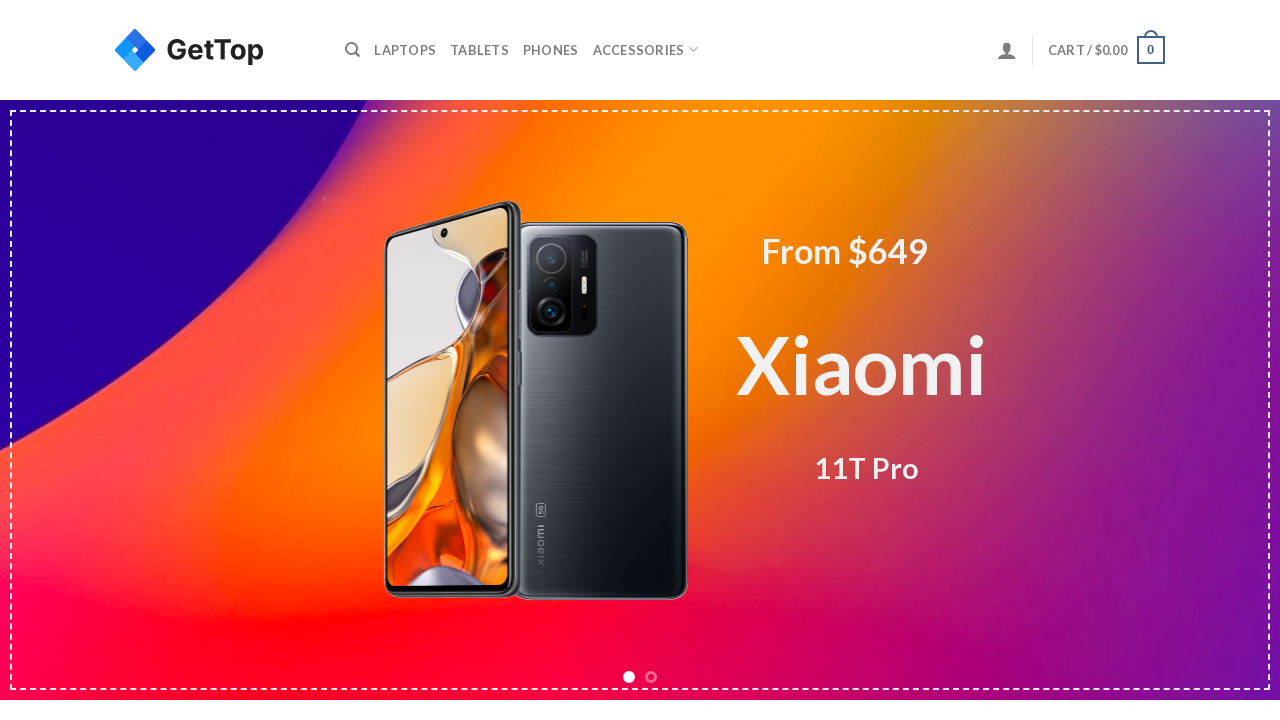

Clicked cart icon on homepage at (1106, 50) on xpath=//a[contains(@class,'header-cart-link is-small')]
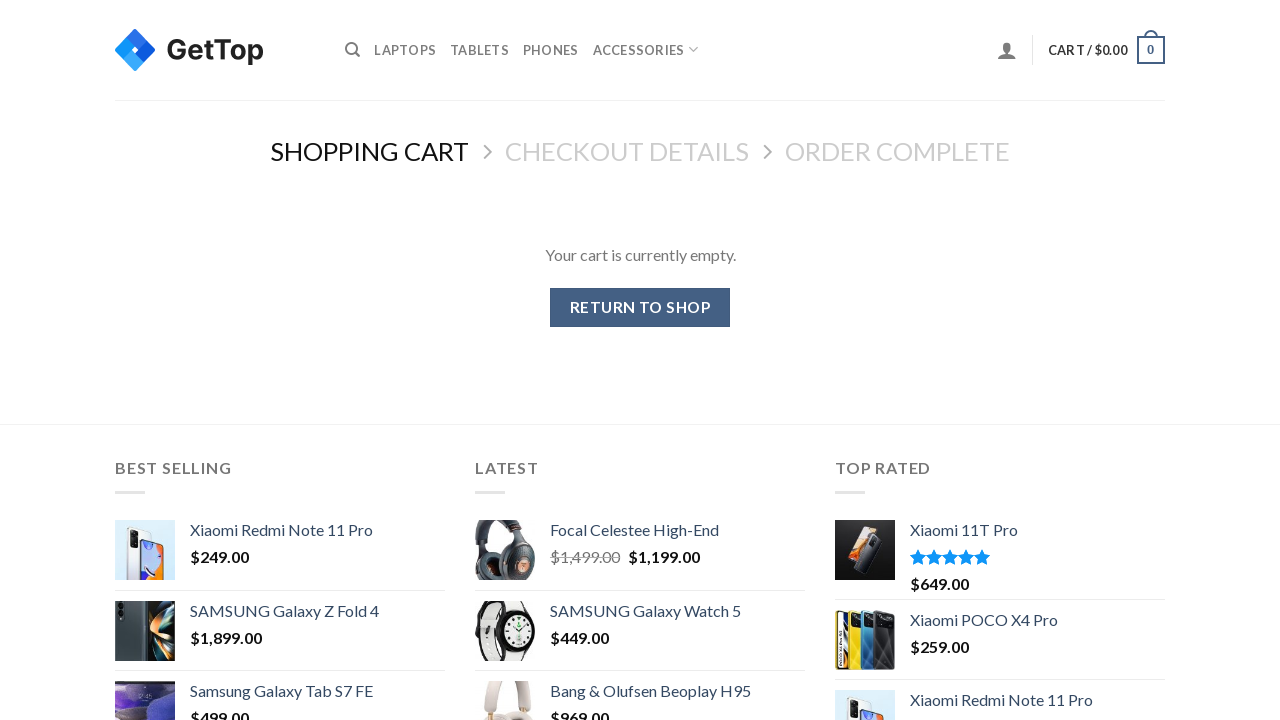

Empty cart message is displayed
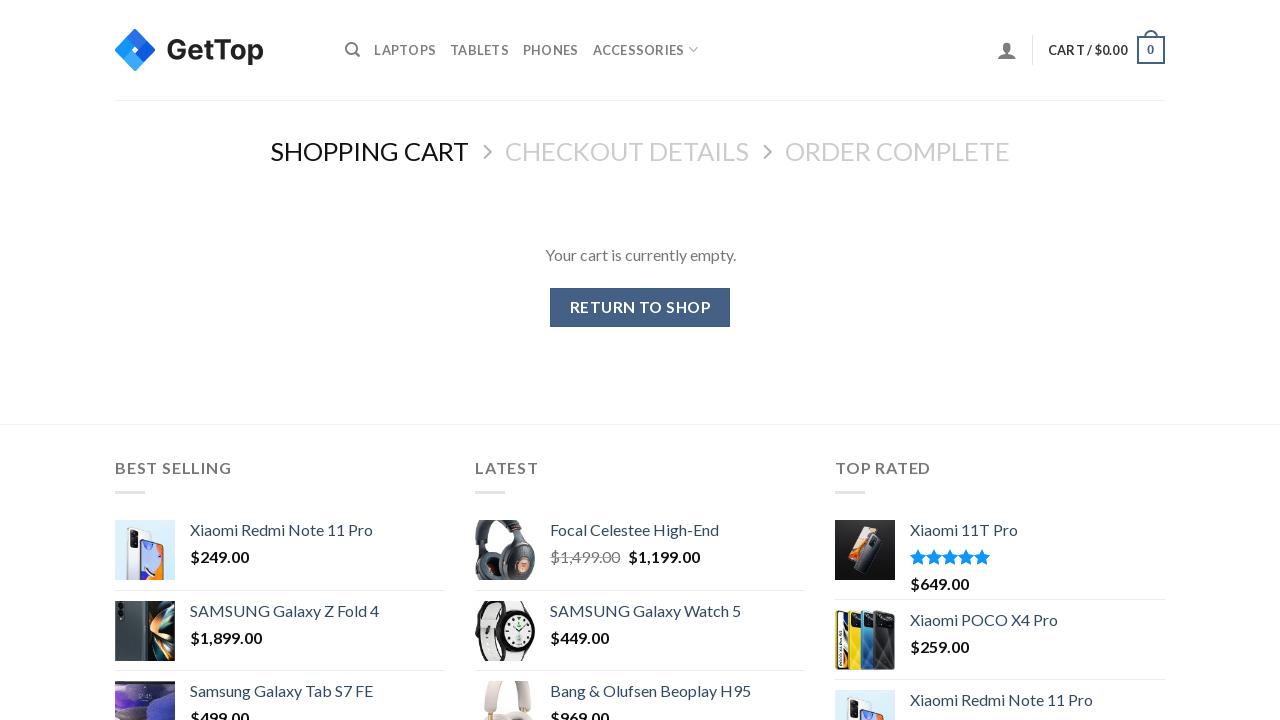

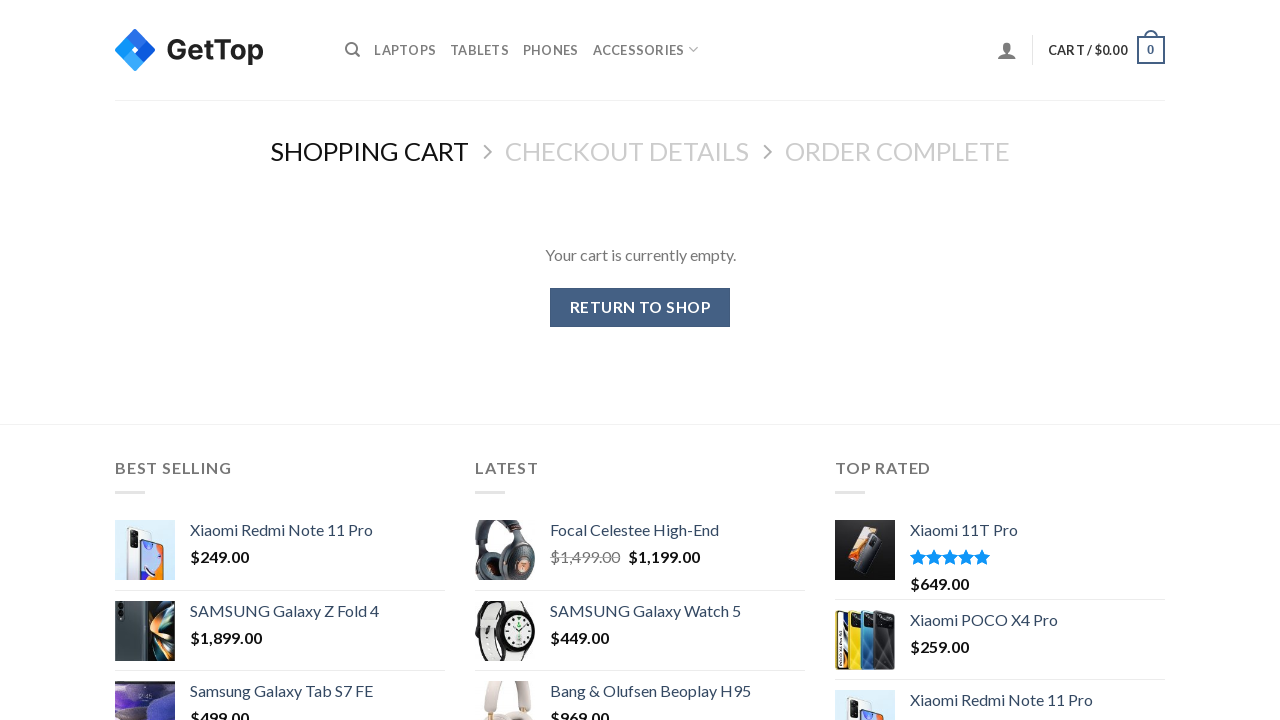